Tests a web form by filling in a text field and submitting the form to verify the submission message

Starting URL: https://www.selenium.dev/selenium/web/web-form.html

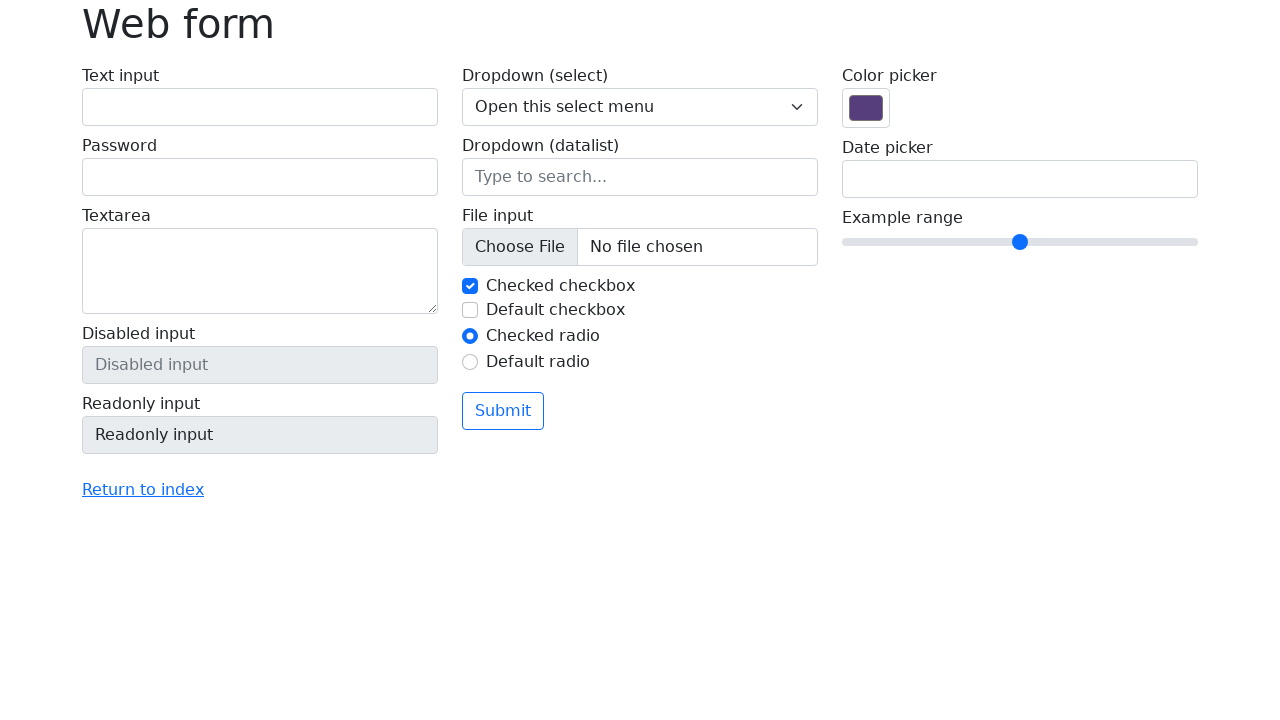

Filled text field with 'Selenium' on input[name='my-text']
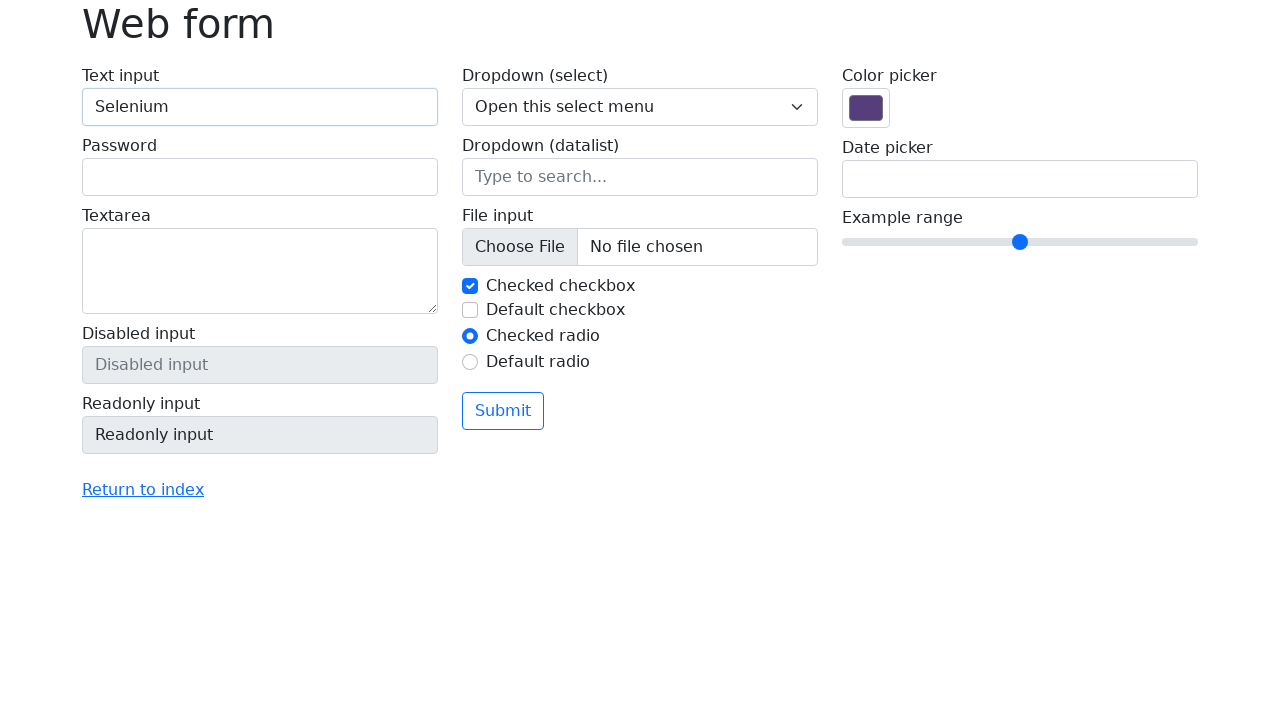

Clicked submit button at (503, 411) on button
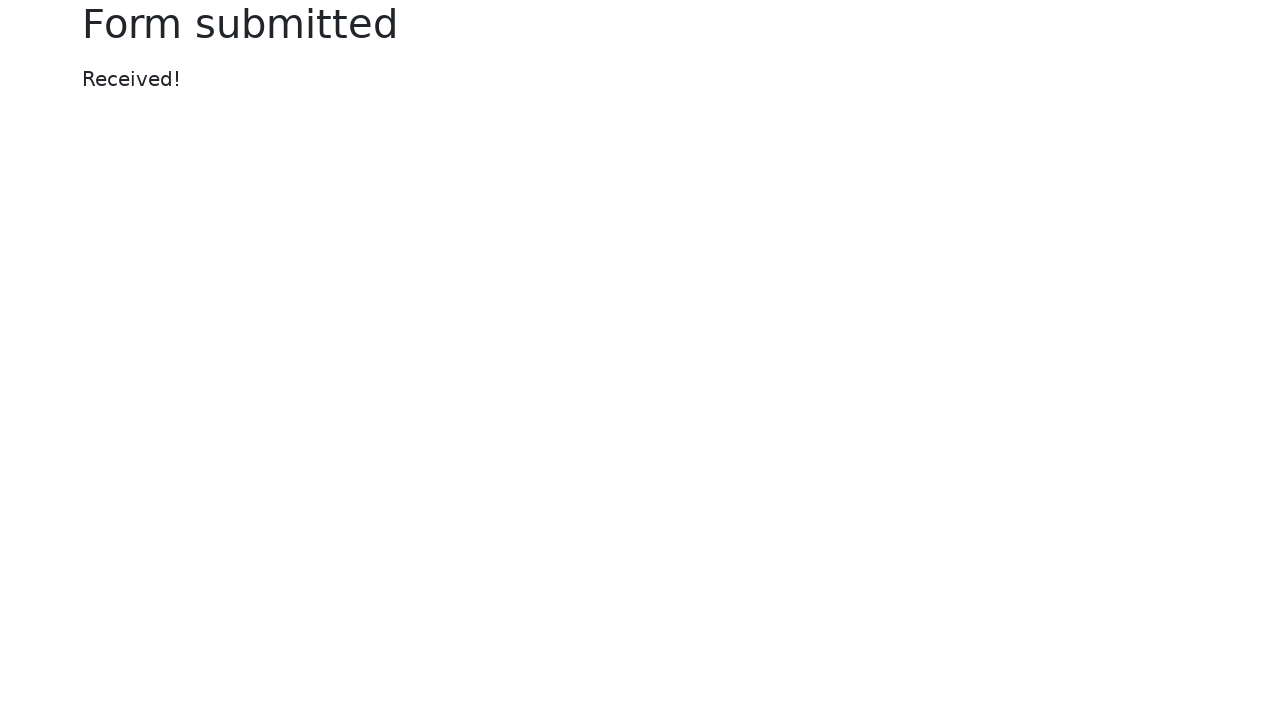

Submission message appeared
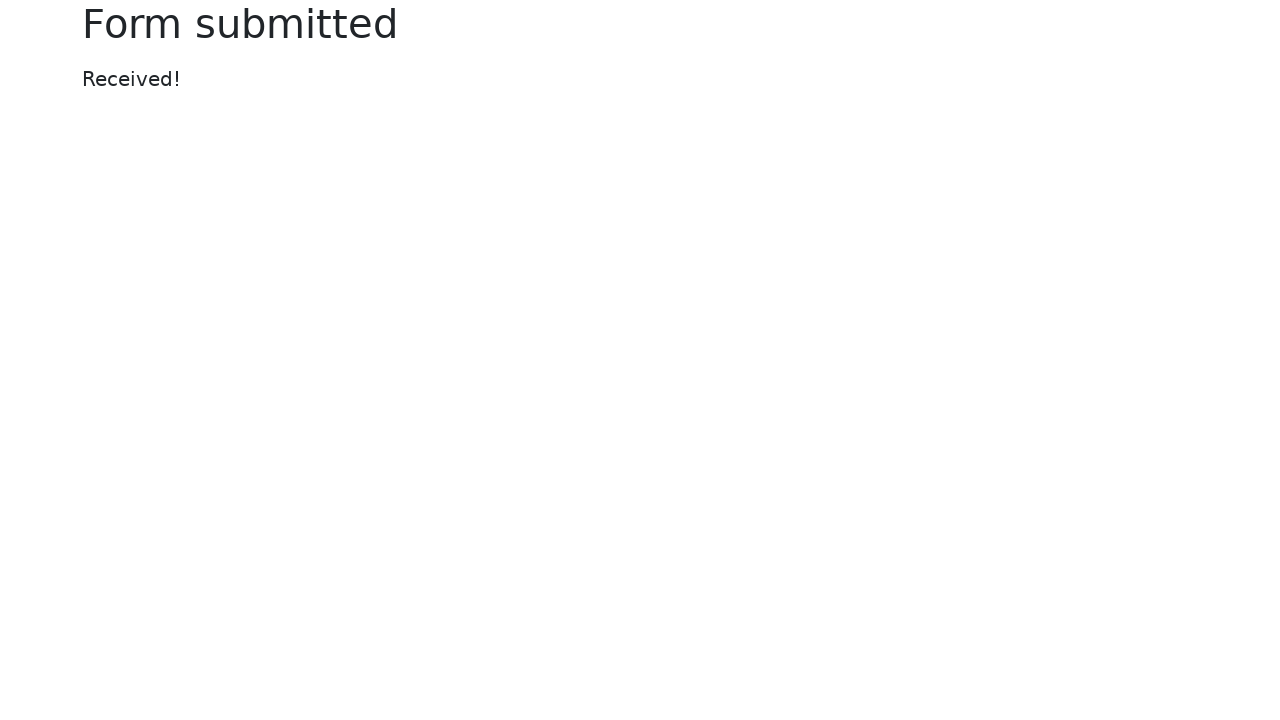

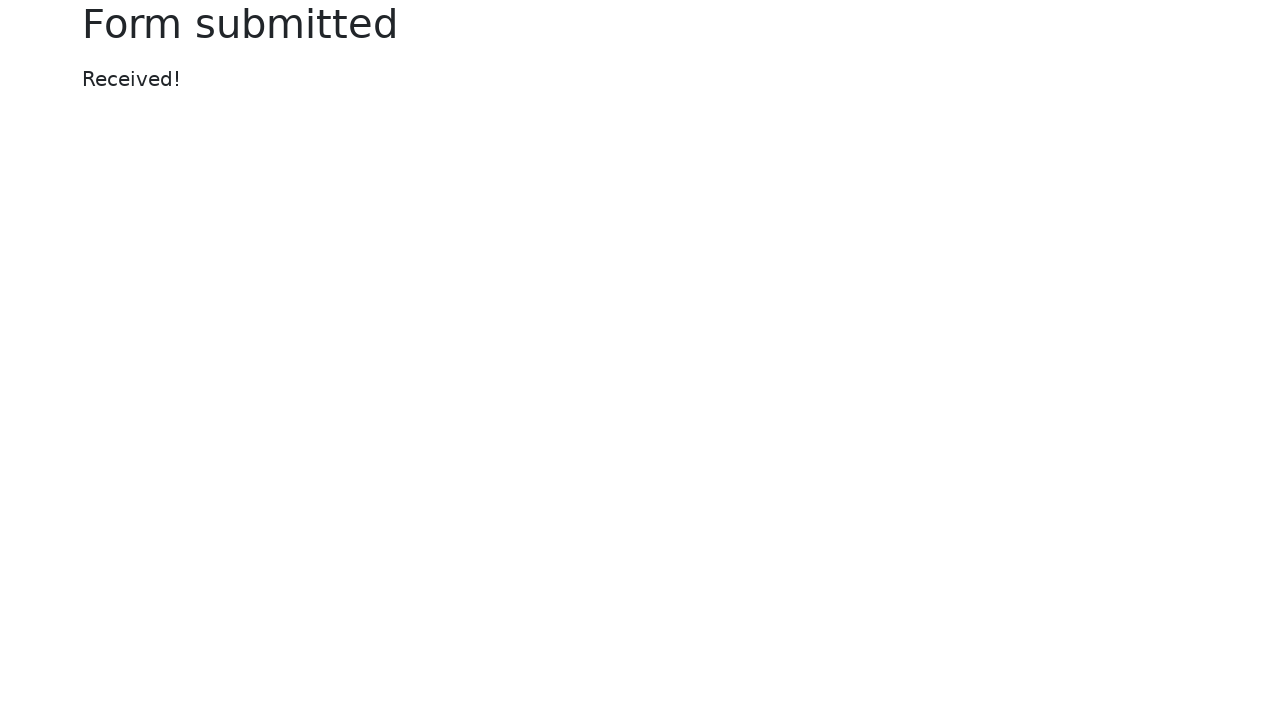